Tests the Starbucks Korea store locator by navigating through the location search interface - clicking on local search, selecting a province (경상남도), and then selecting "all" to display stores in that region.

Starting URL: https://www.starbucks.co.kr/store/store_map.do

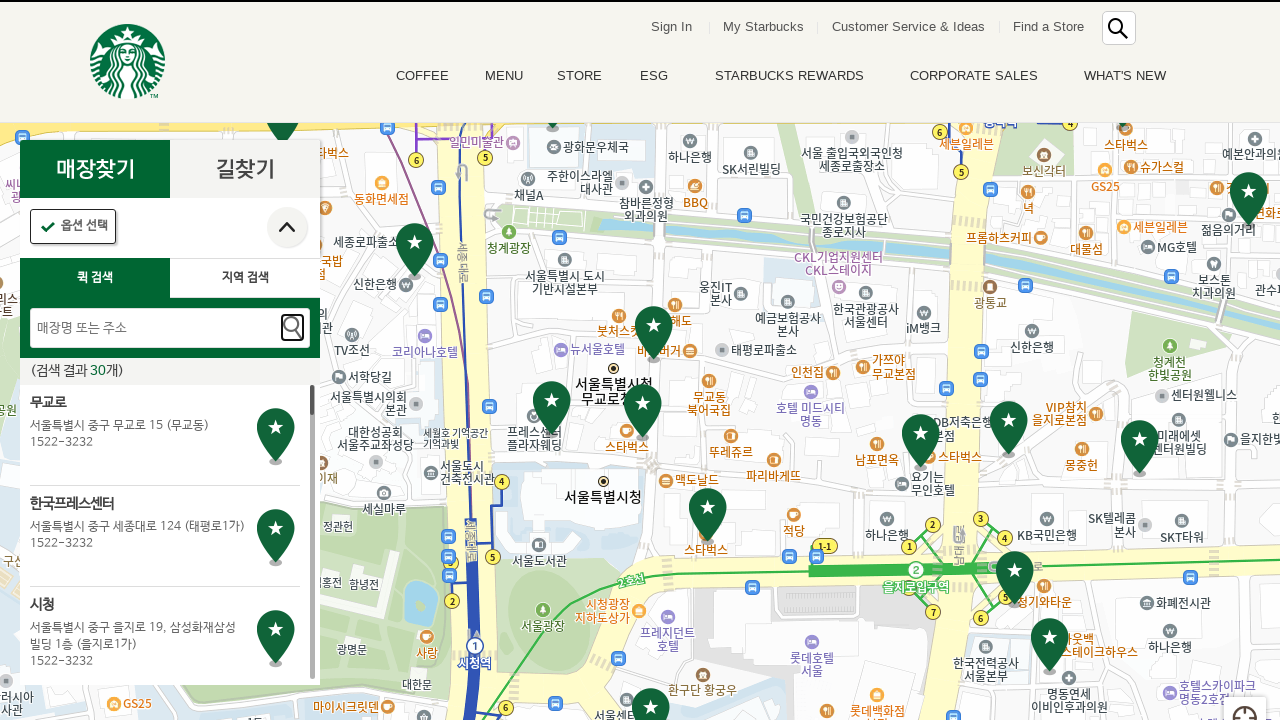

Page loaded and network idle state reached
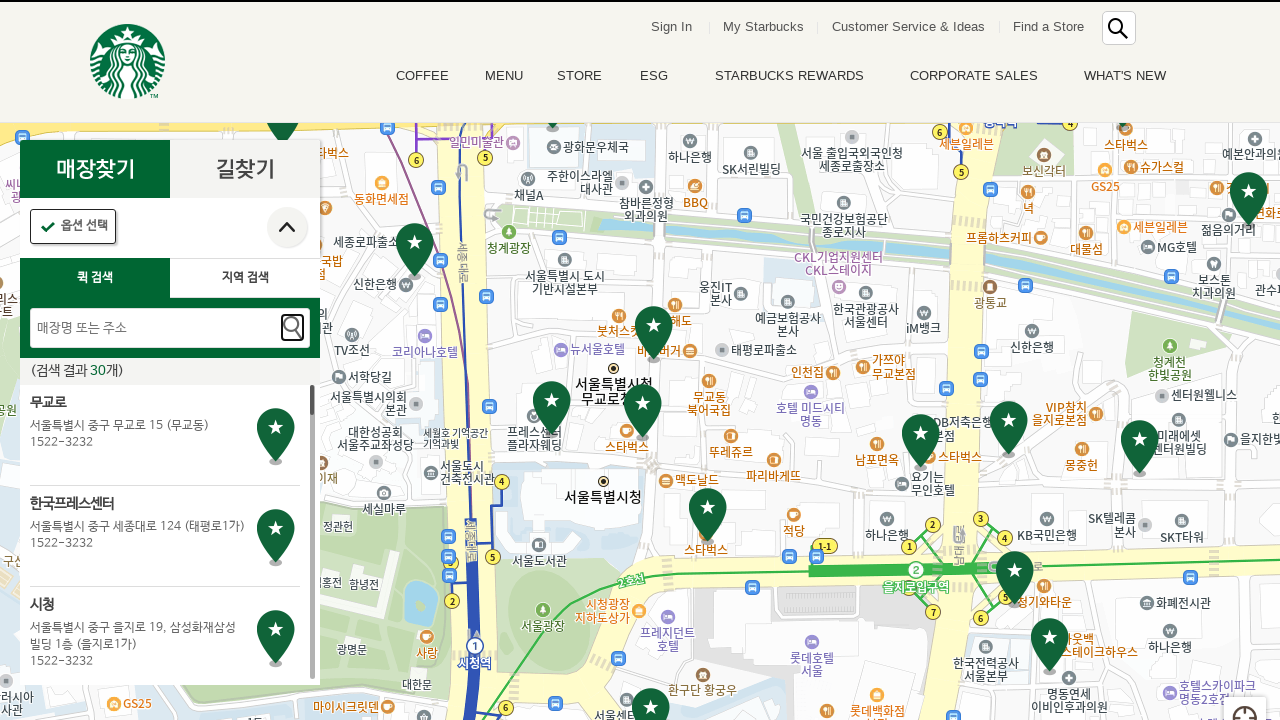

Clicked on local/region search tab at (245, 278) on #container > div > form > fieldset > div > section > article.find_store_cont > a
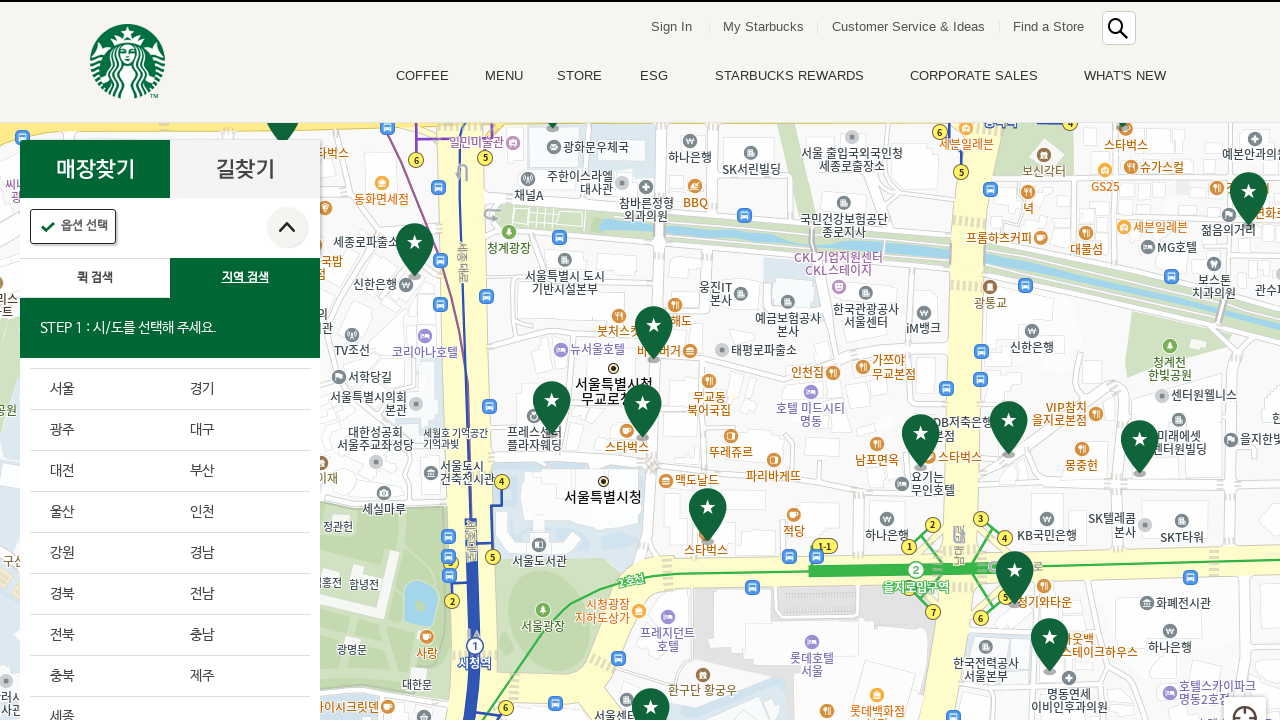

Waited for region selection interface to appear
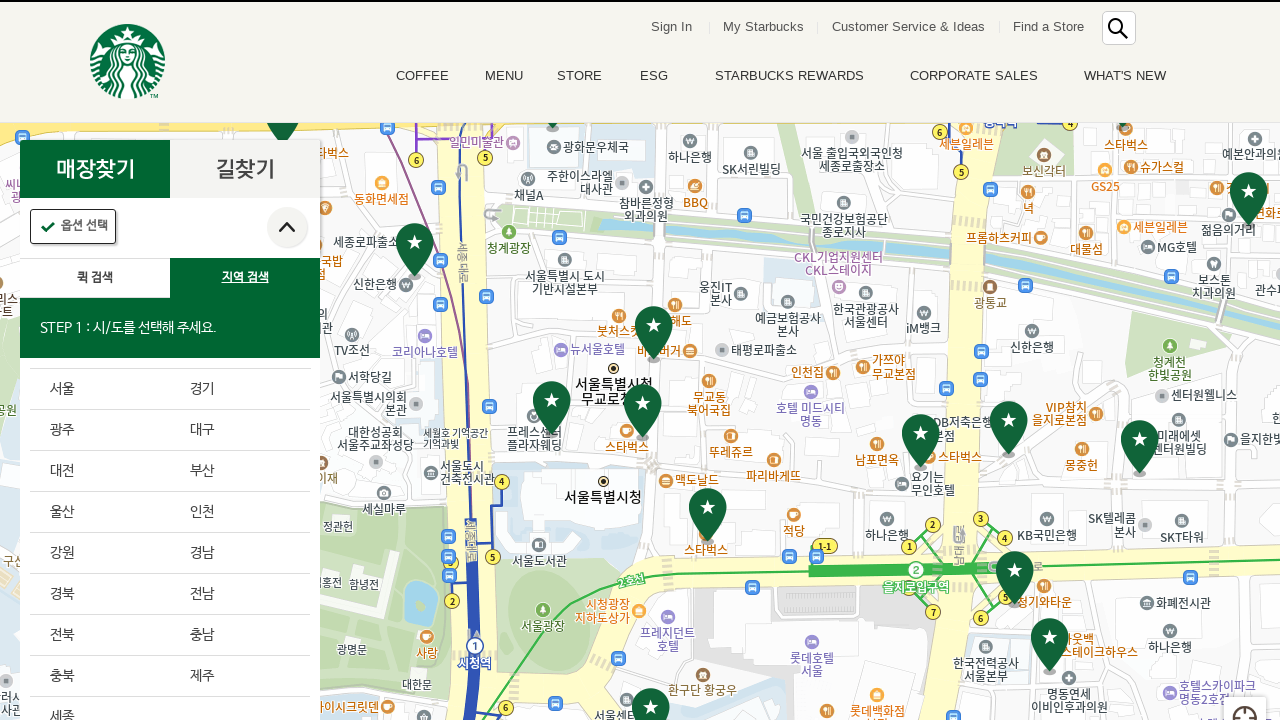

Selected province (경상남도 - Gyeongnam) at (240, 554) on .loca_step1_cont .sido_arae_box li:nth-child(10)
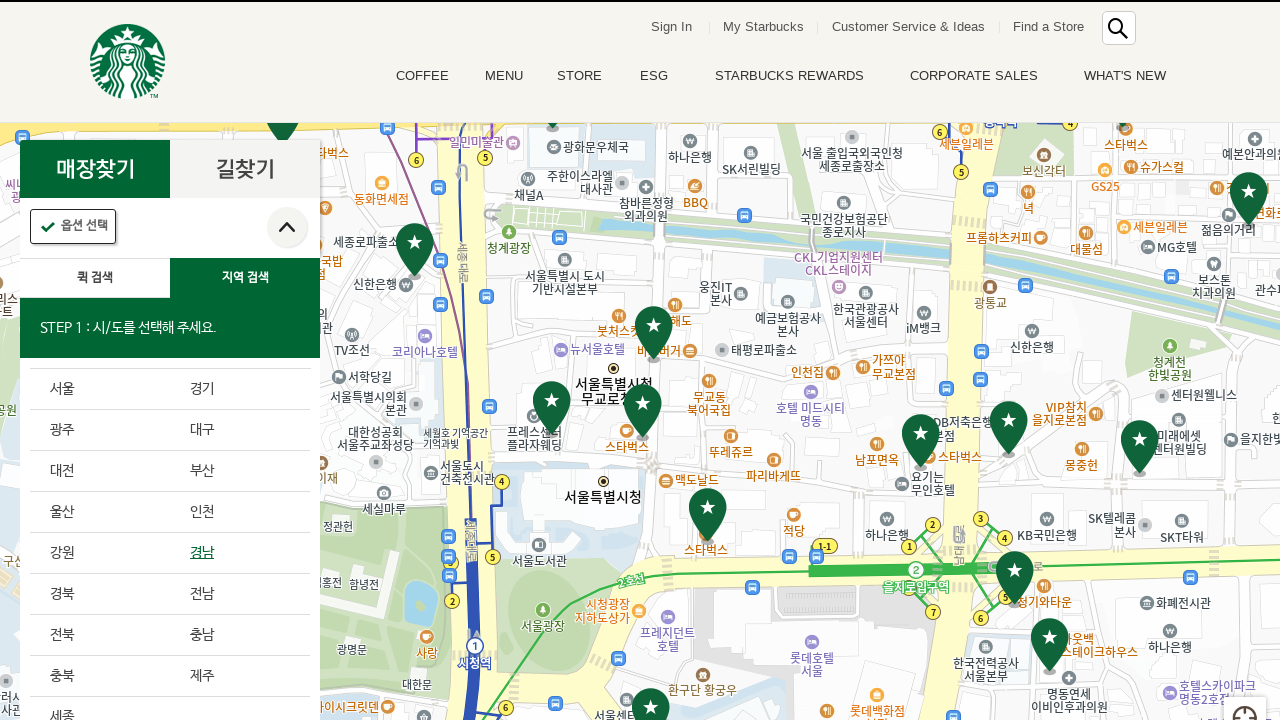

Waited for district selection to load
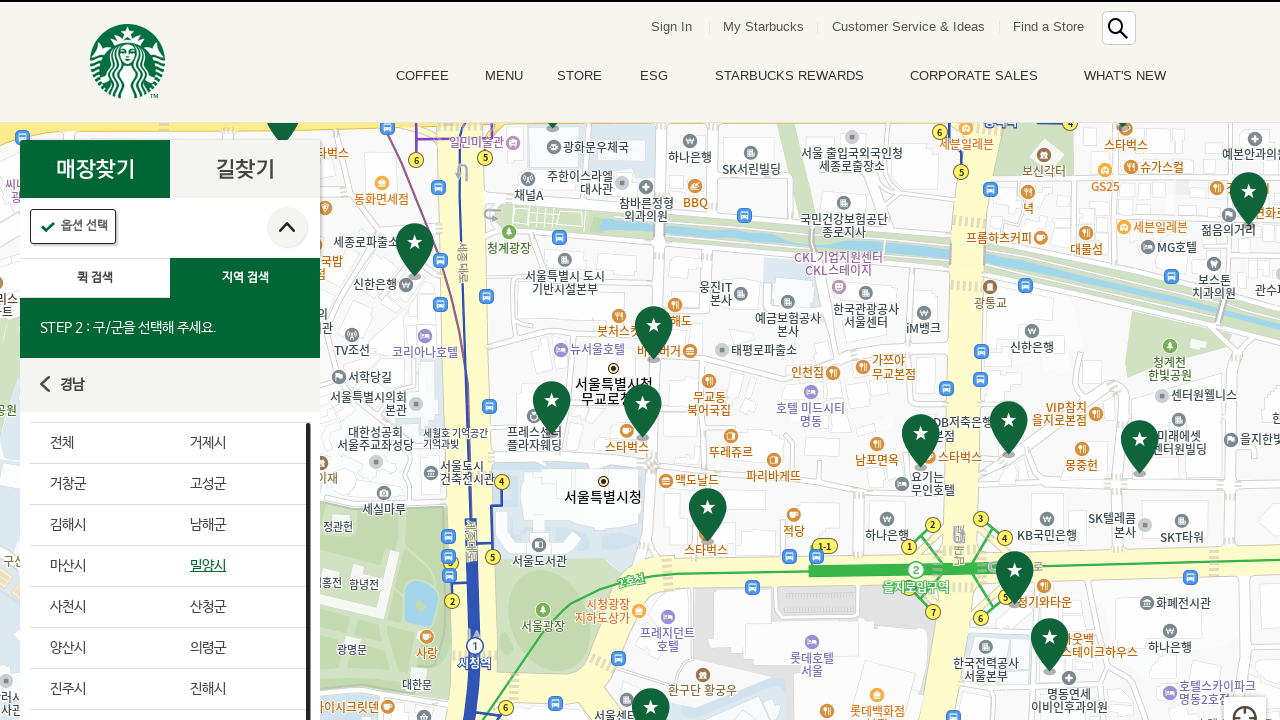

Clicked '전체' (All) to display all stores in the selected province at (100, 443) on #mCSB_2_container > ul > li:nth-child(1) > a
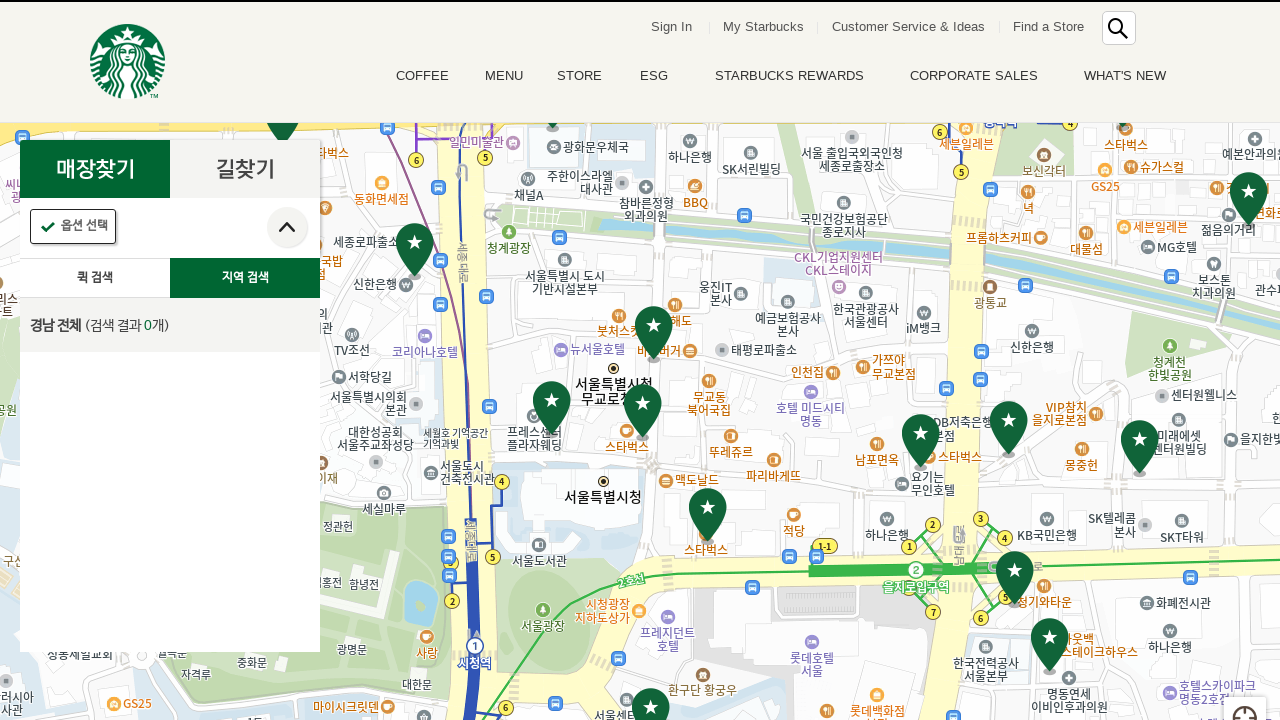

Store results loaded for the selected region
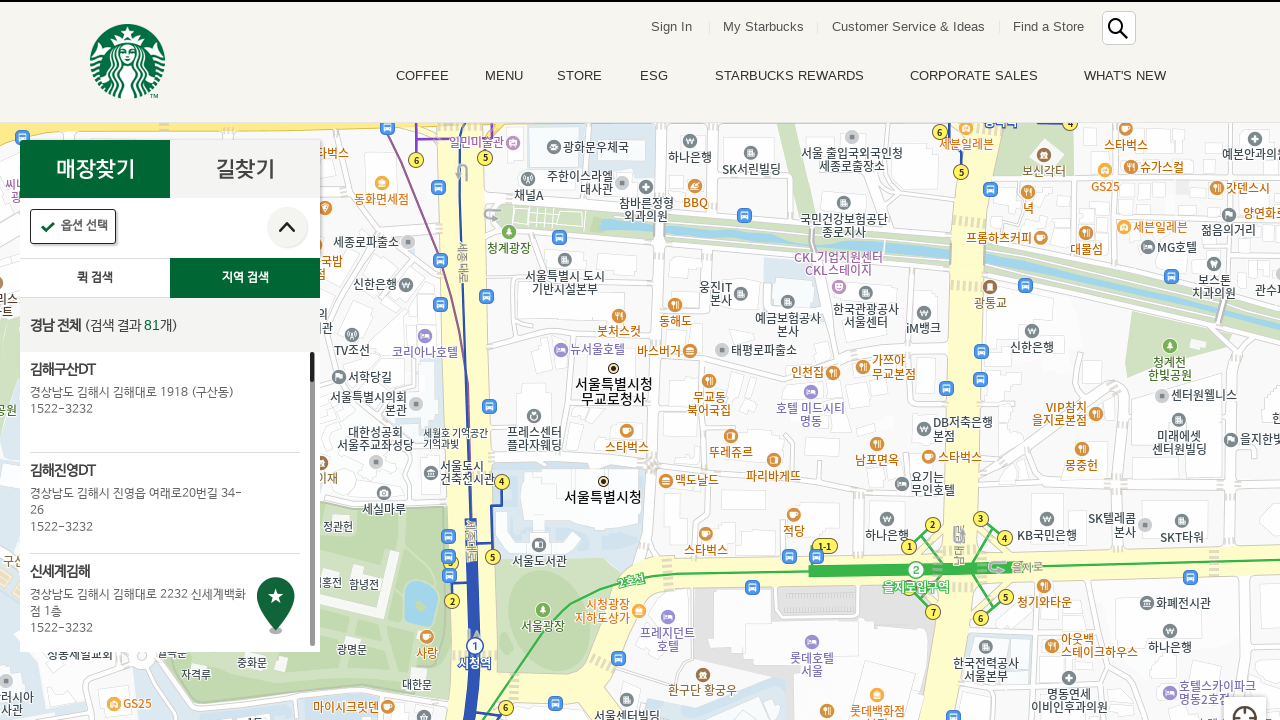

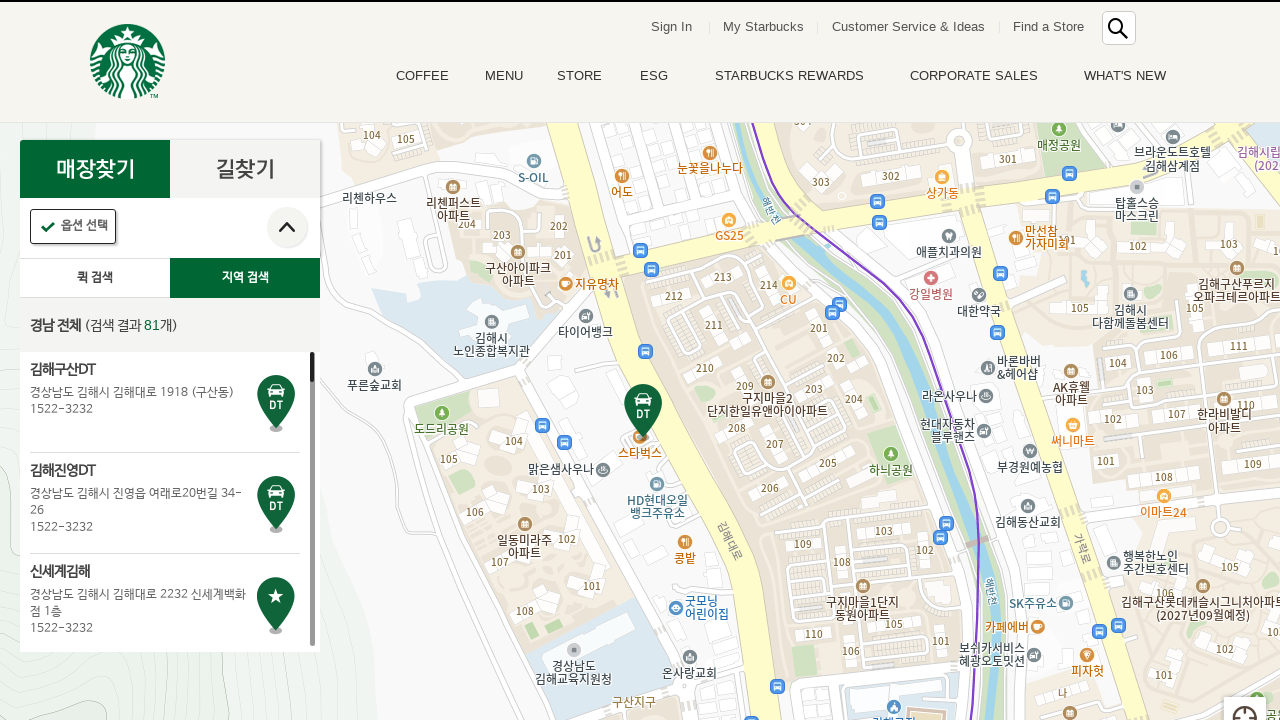